Tests the SpaceX ISS docking simulator by navigating to the page and clicking the begin button to start the simulation

Starting URL: https://iss-sim.spacex.com/

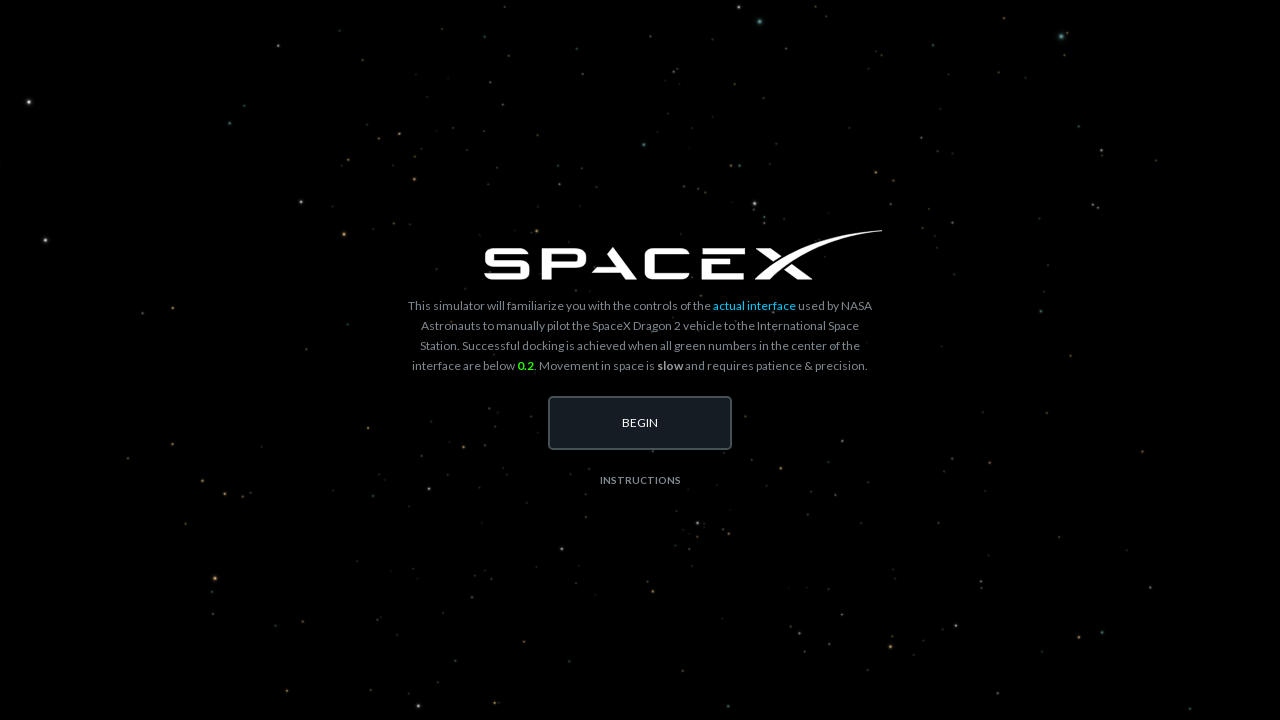

Waited for begin button to load on ISS simulator page
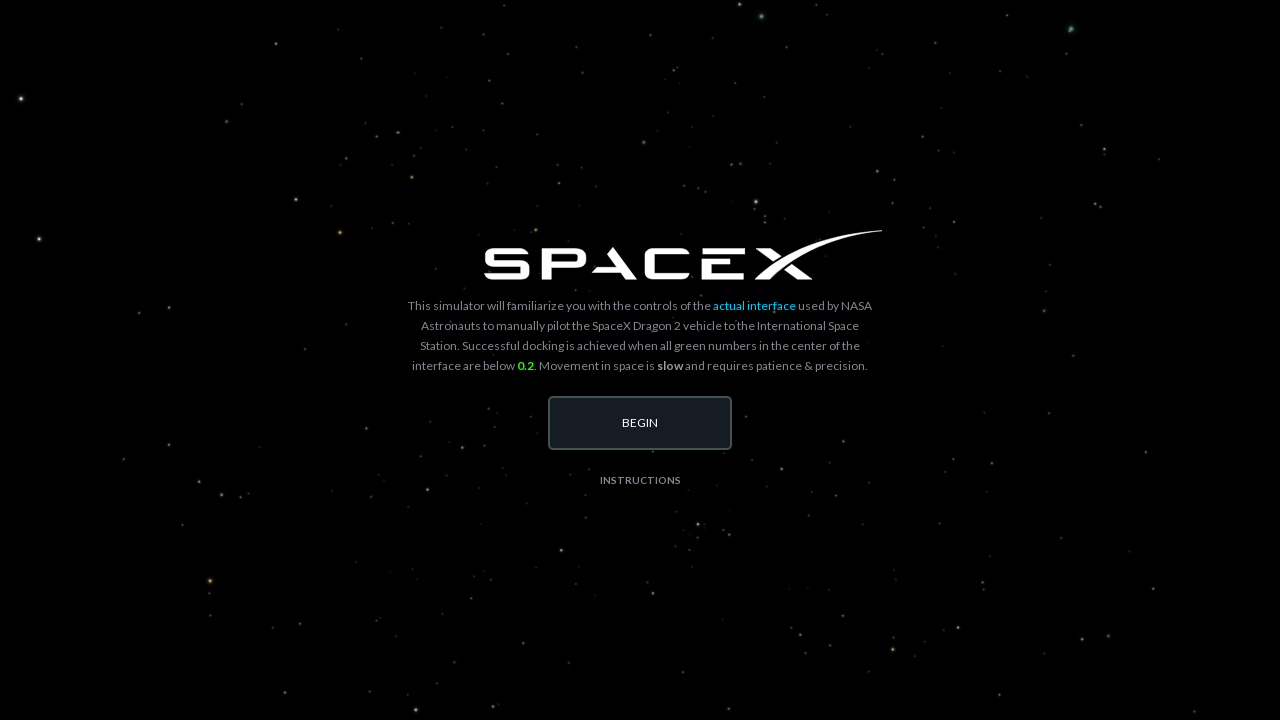

Clicked begin button to start ISS docking simulation at (640, 423) on #begin-button
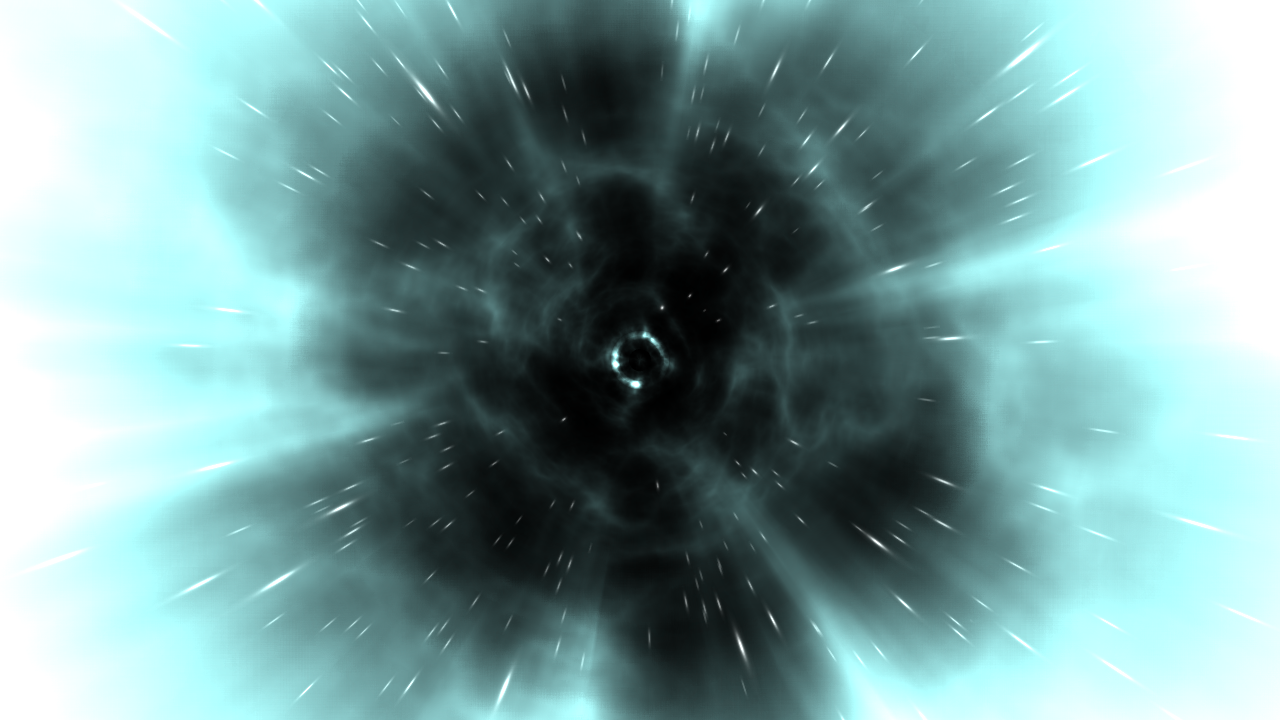

Waited for simulation to initialize
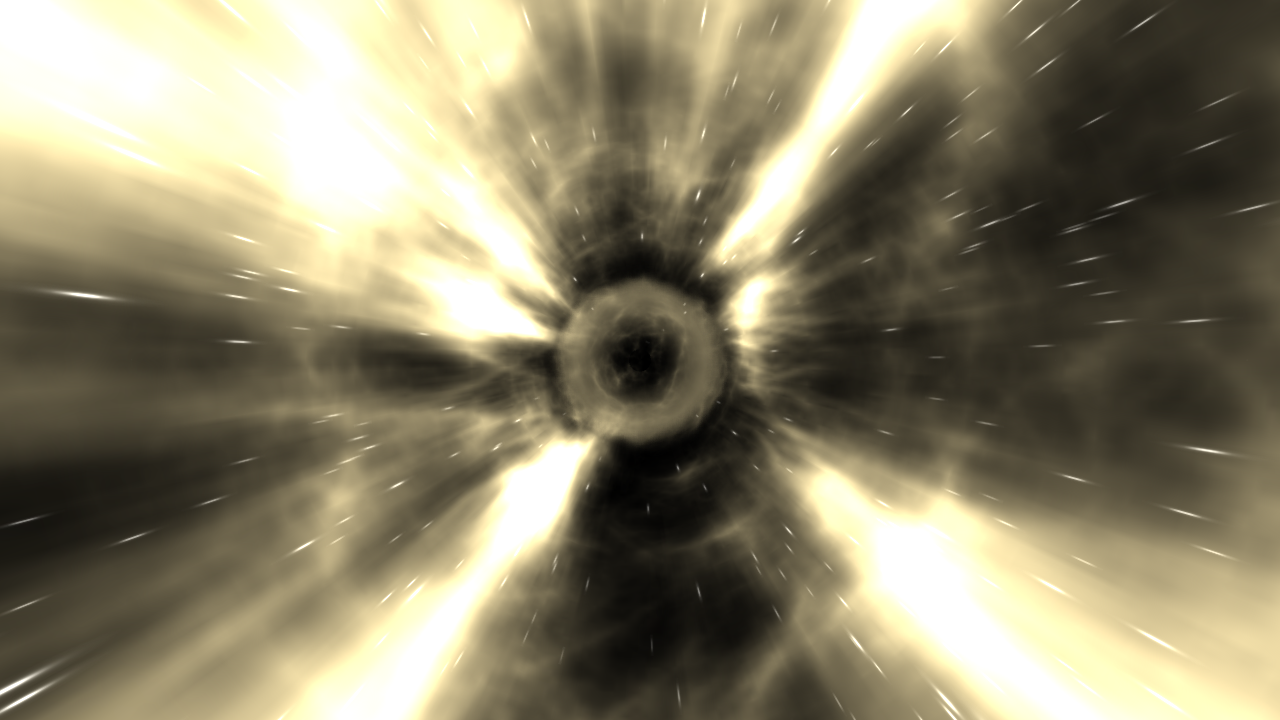

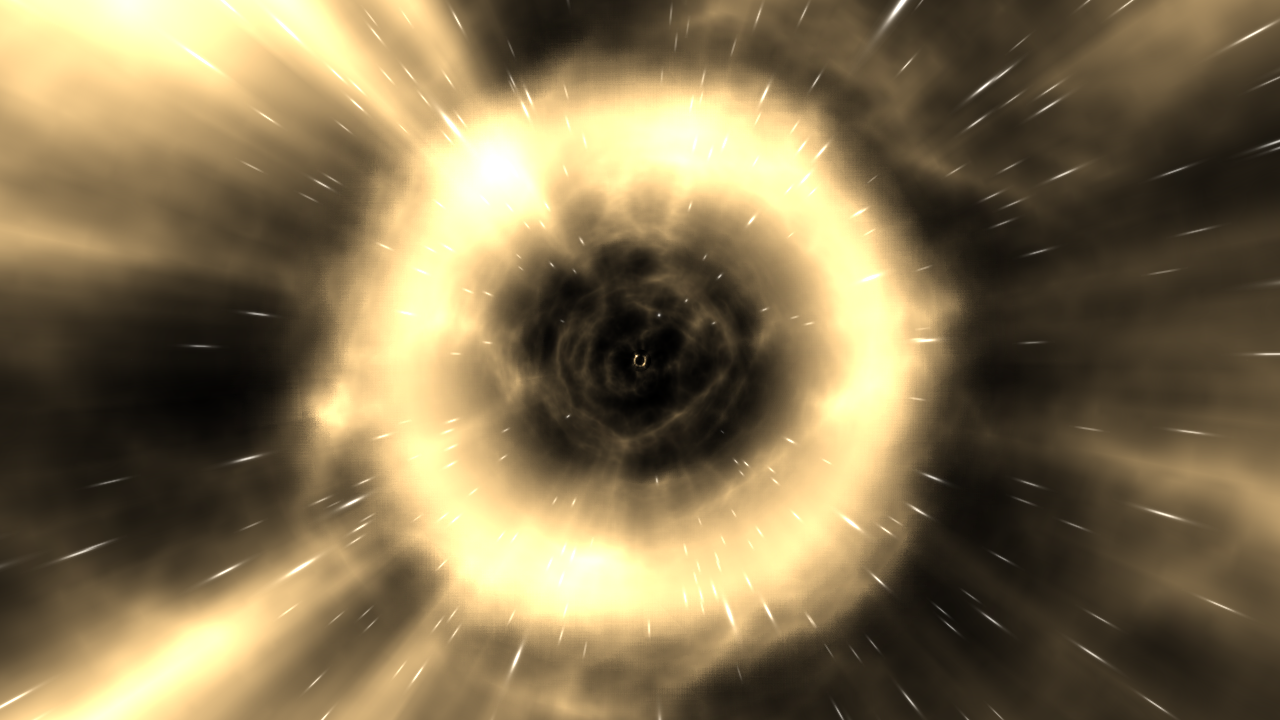